Tests basic browser navigation functionality by refreshing the page, navigating back, and then navigating forward on Swiggy's website.

Starting URL: https://www.swiggy.com/

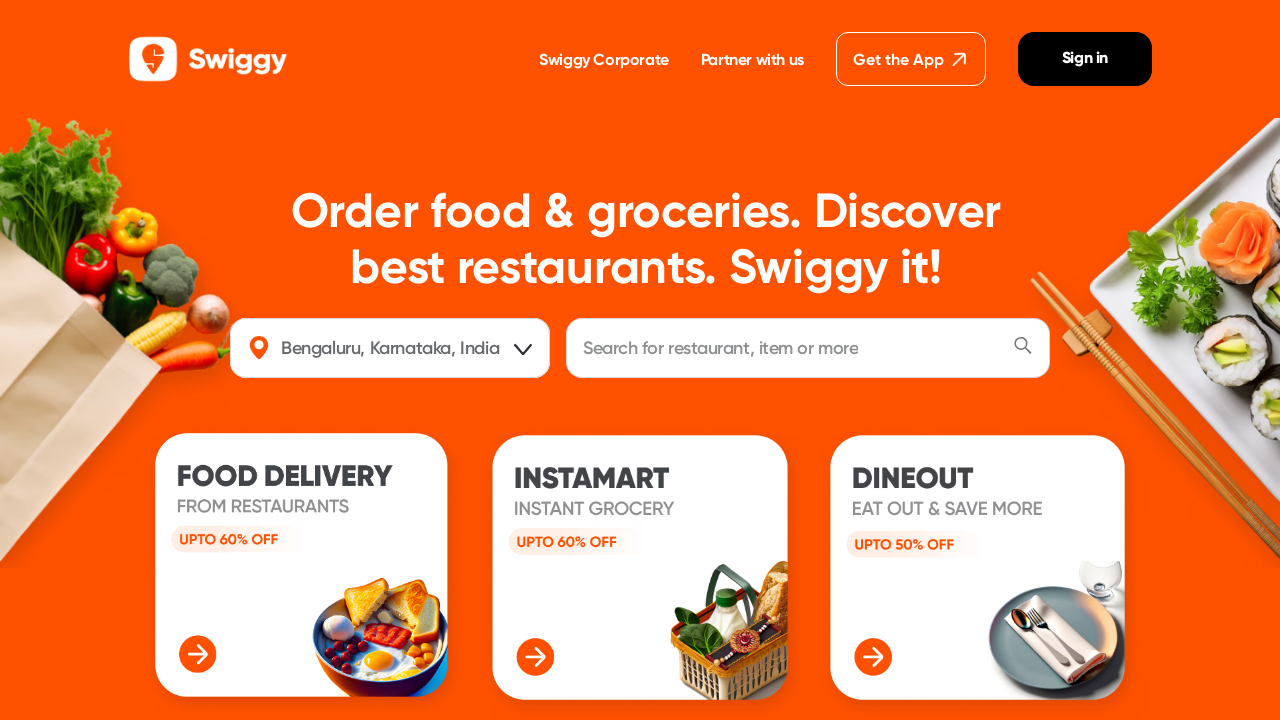

Refreshed the Swiggy homepage
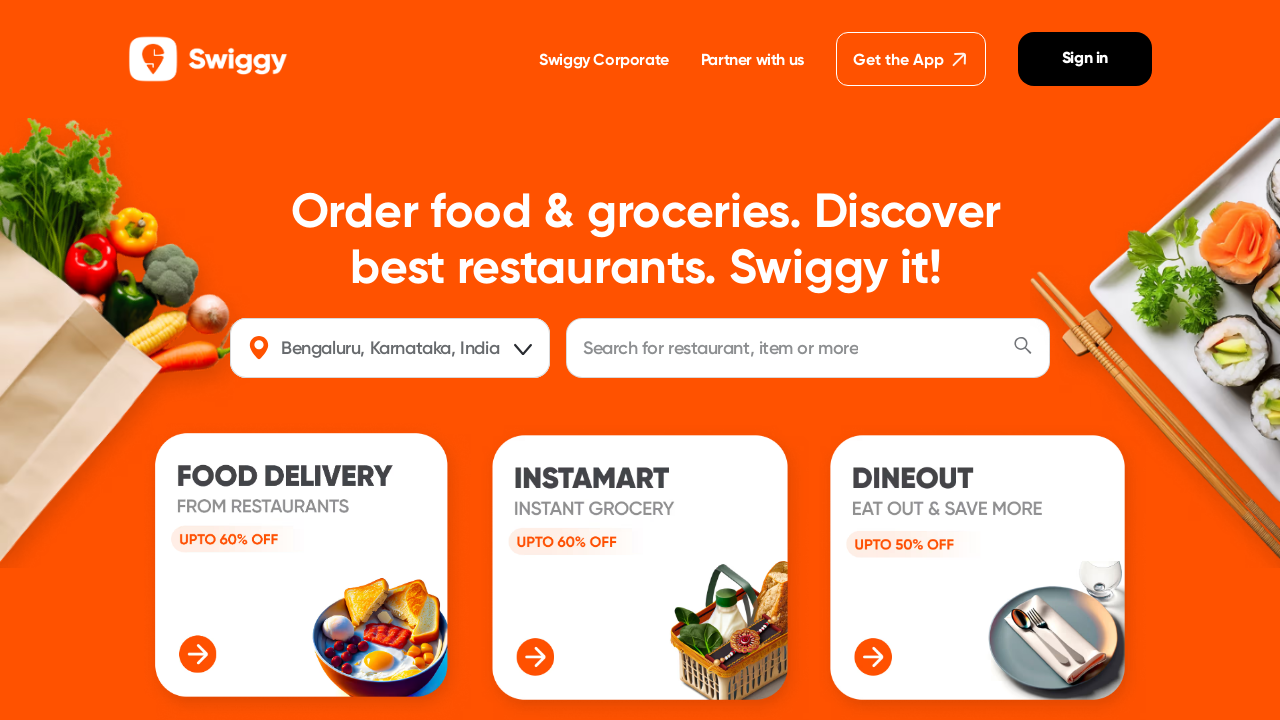

Navigated back in browser history
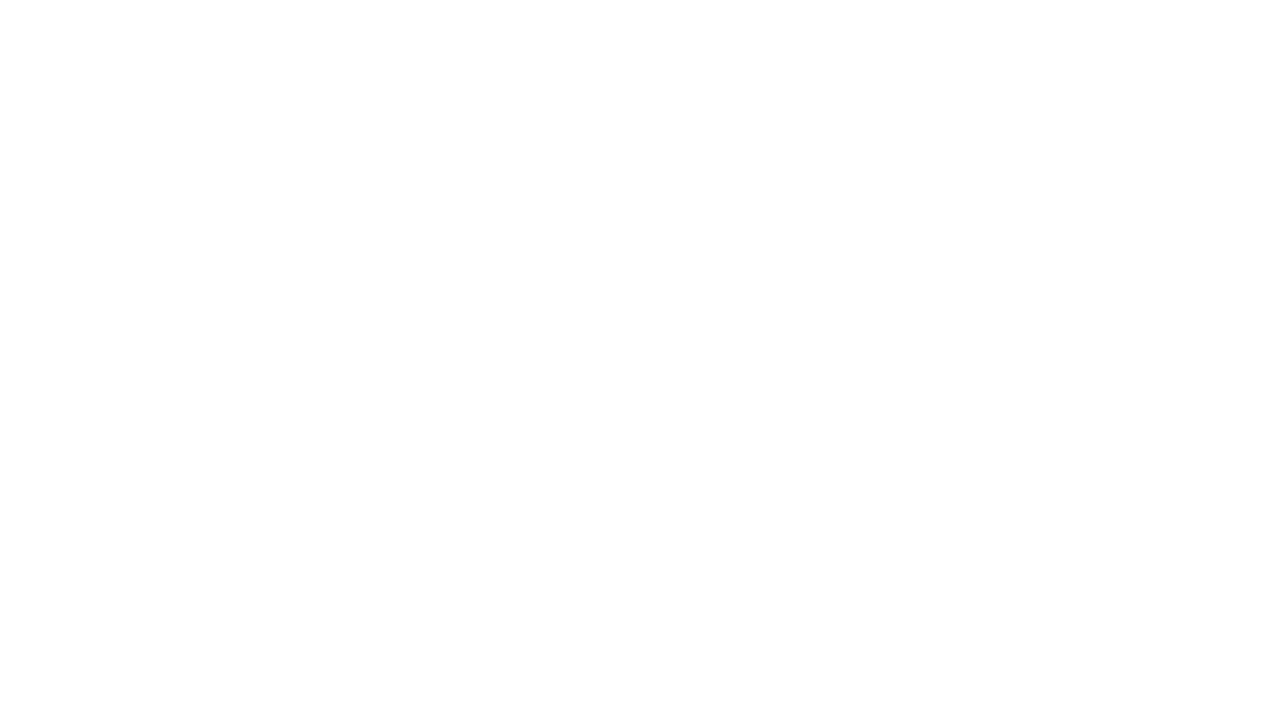

Waited 2 seconds for page to load
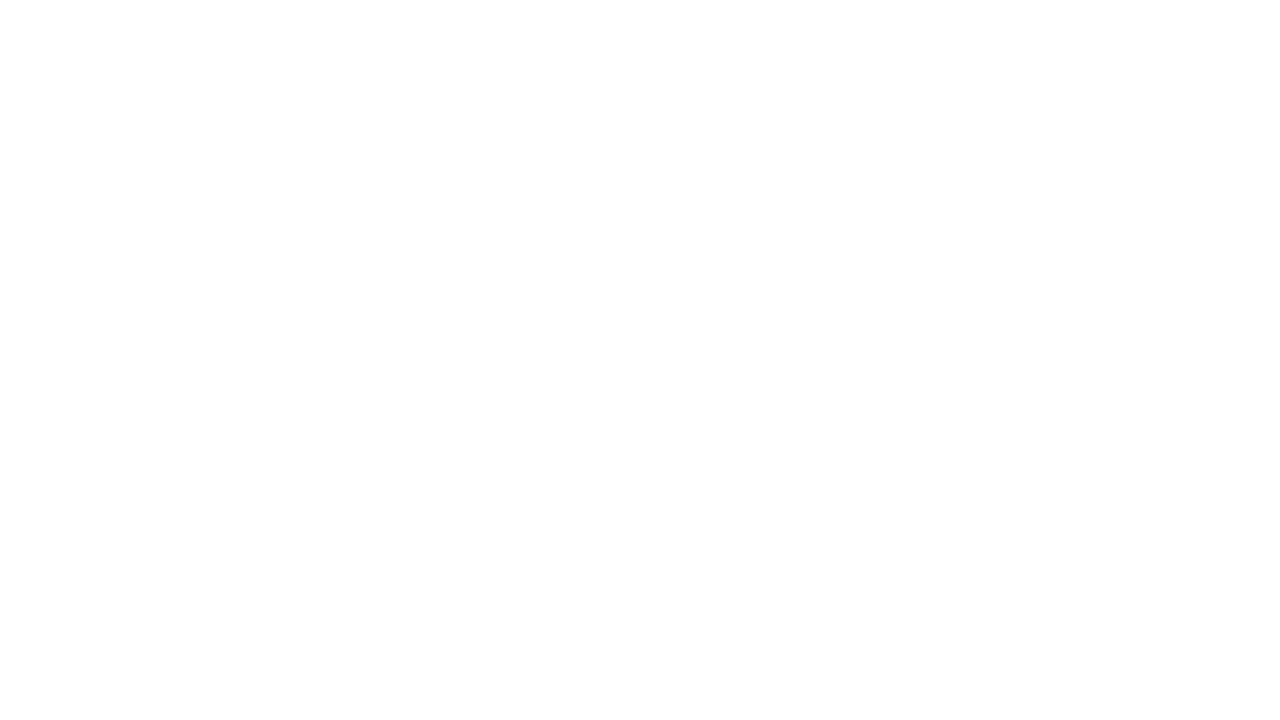

Navigated forward in browser history
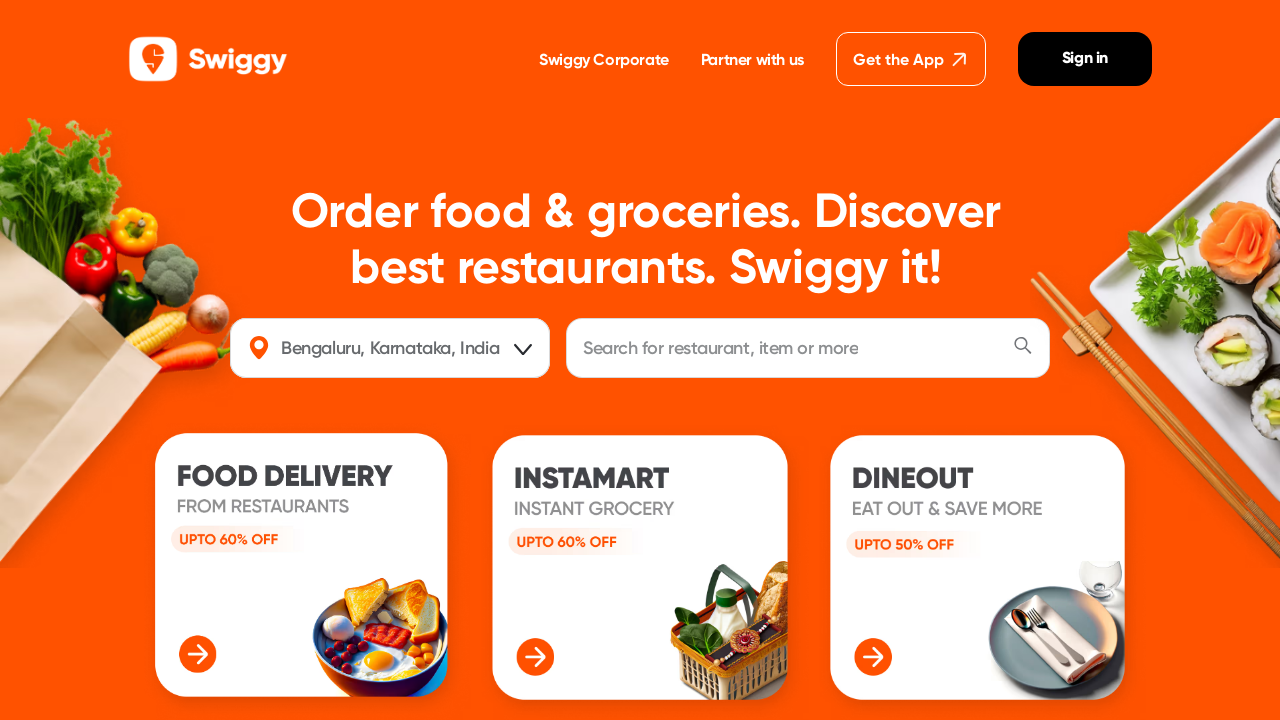

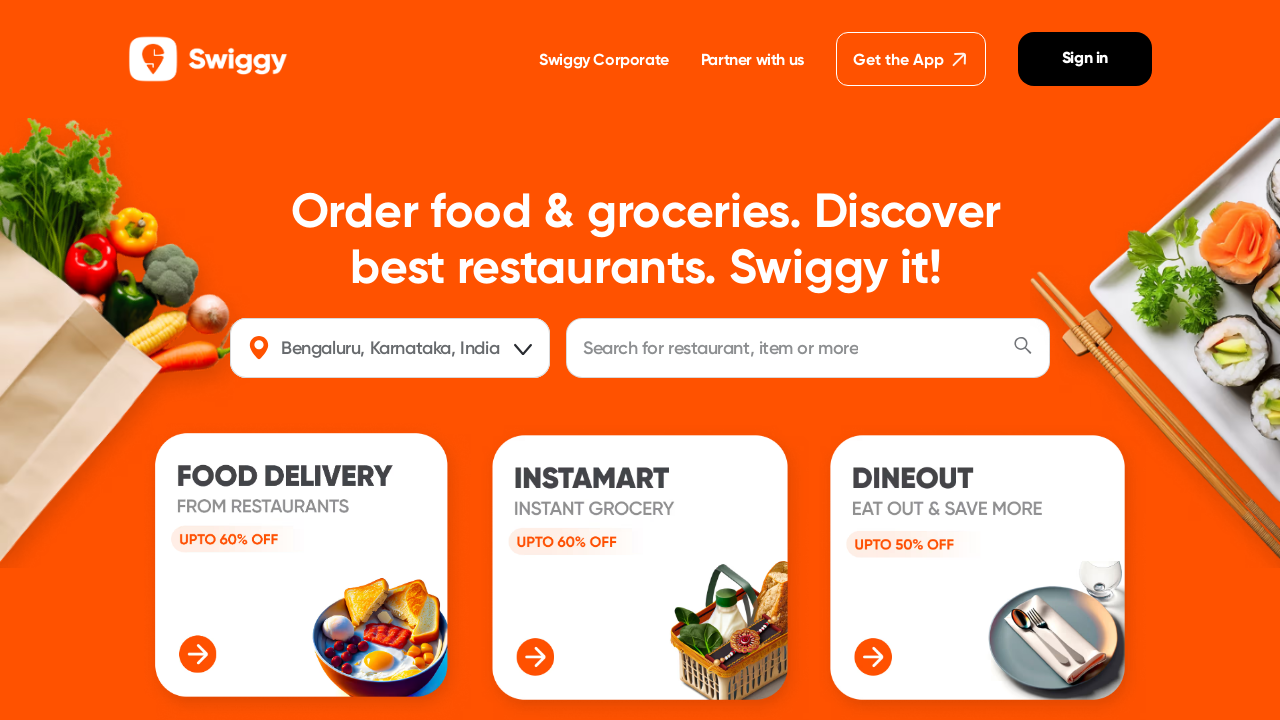